Tests the toggle functionality of show/hide details button on flight cards

Starting URL: https://travel-advisor-self.vercel.app/?departingDate=06/04/2022&departingLocation=YUL&goingToLocation=AMD

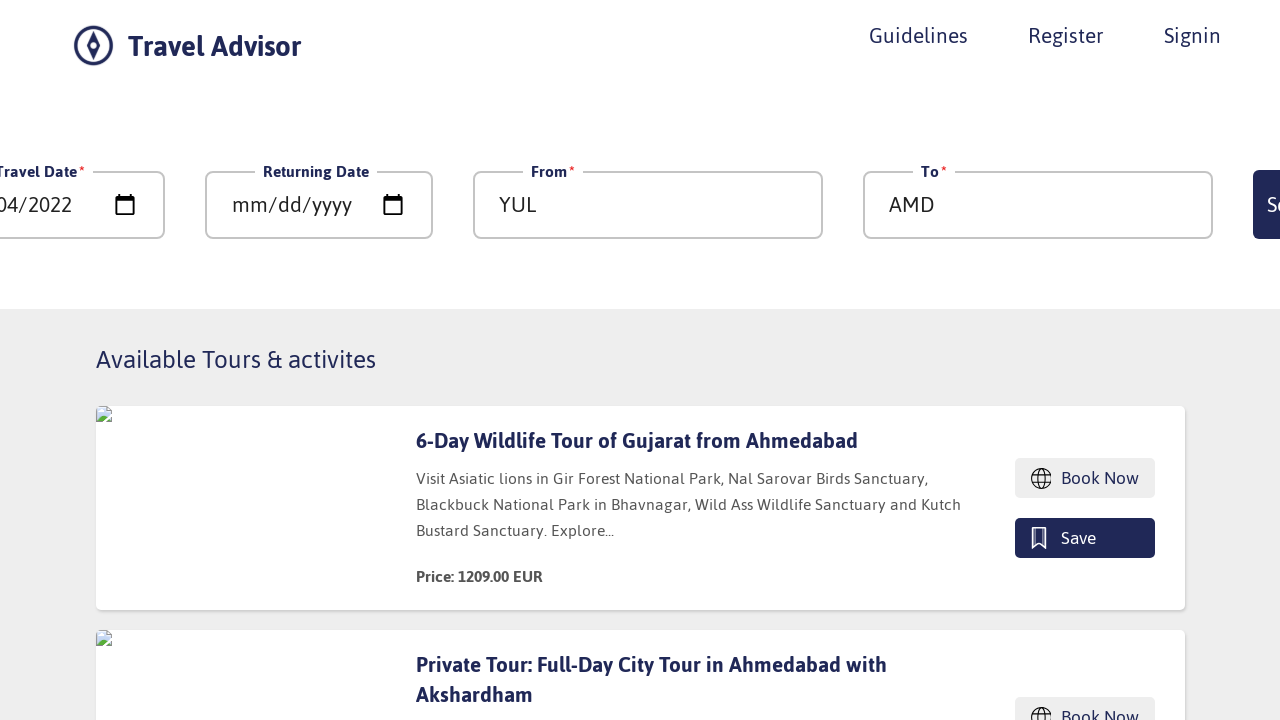

Waited 3 seconds for page to load
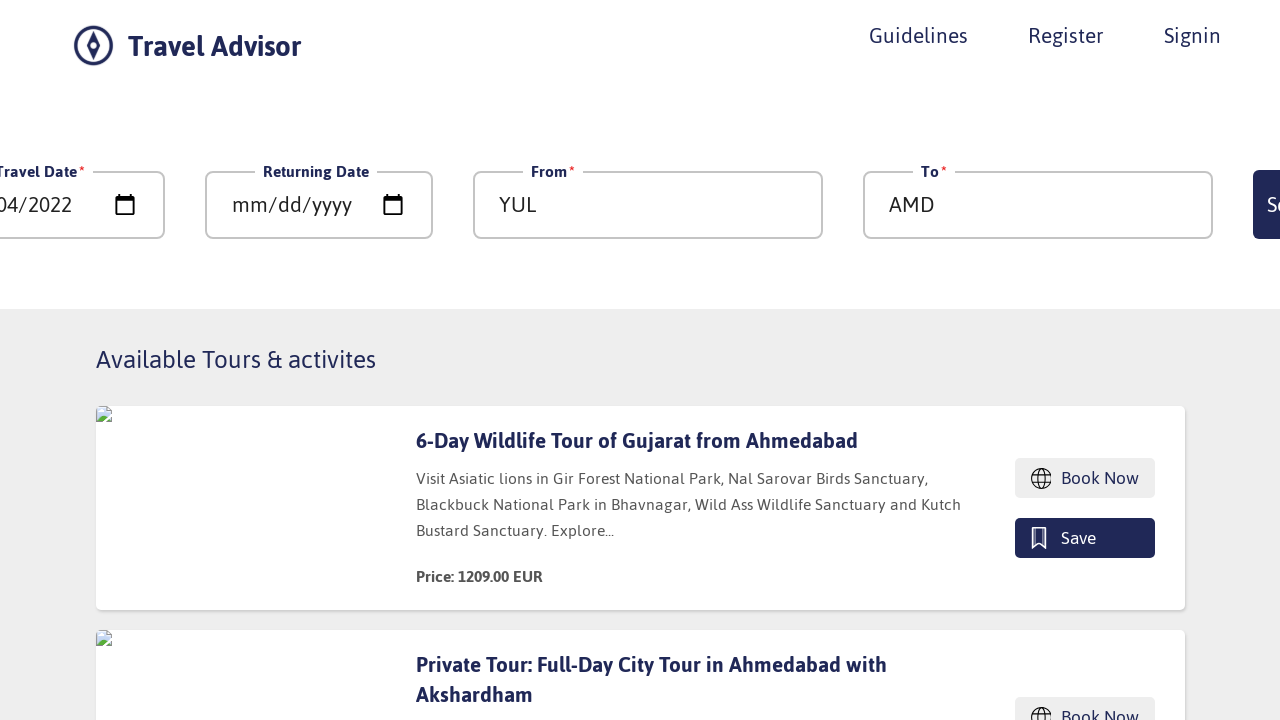

Located show/hide details button on flight card
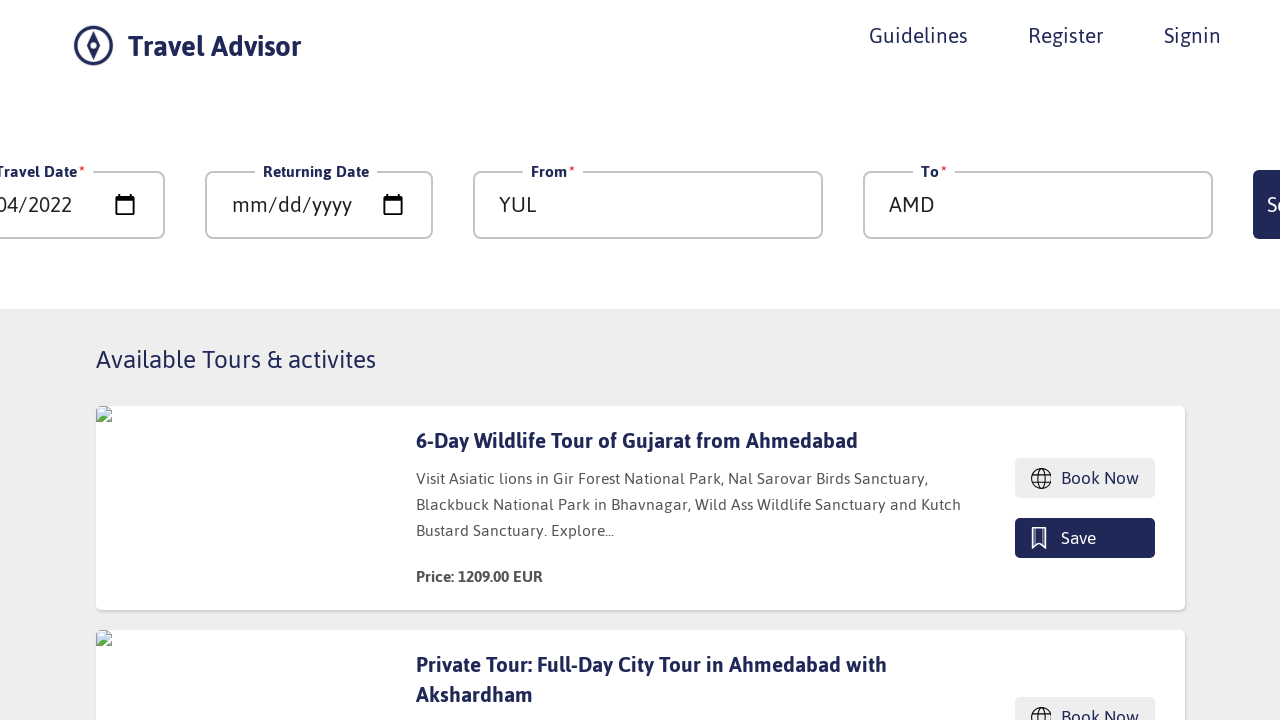

Clicked show/hide details button to toggle state at (1044, 360) on xpath=//*[@id="__next"]/div/div/div/div[4]/div/div/div[1]/div/div[4]/button[2]
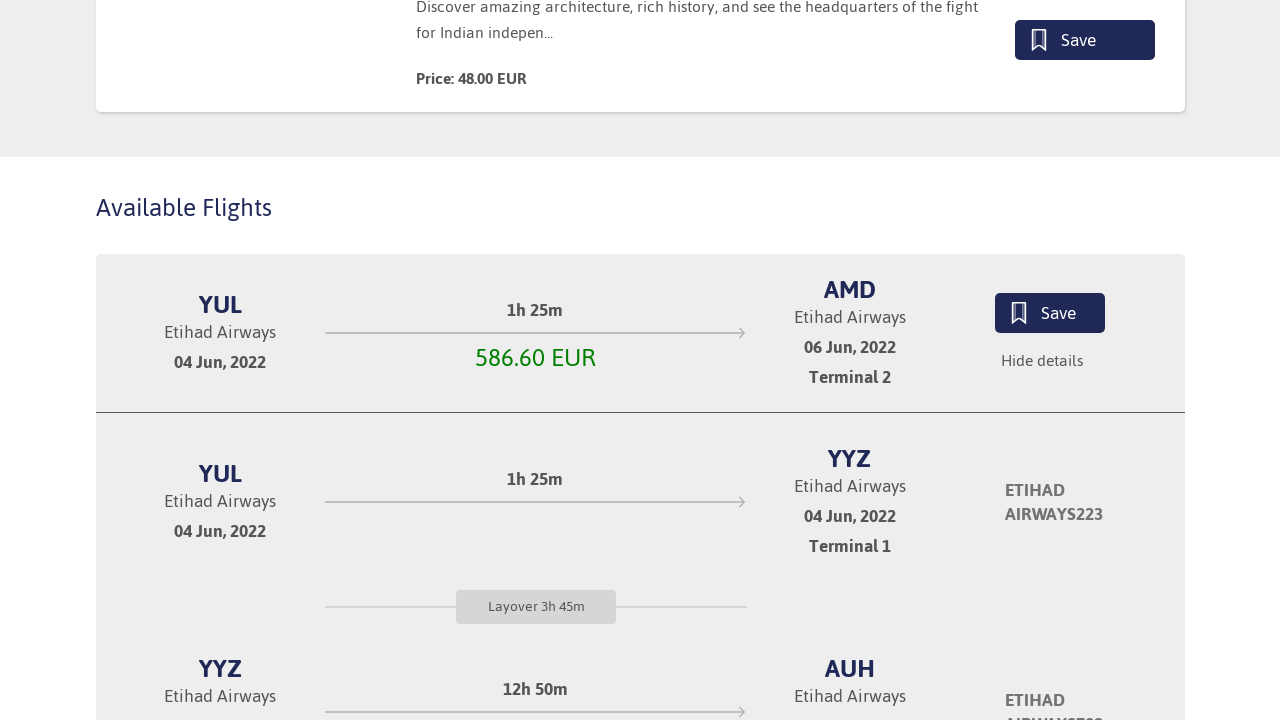

Waited 2 seconds for button state change to complete
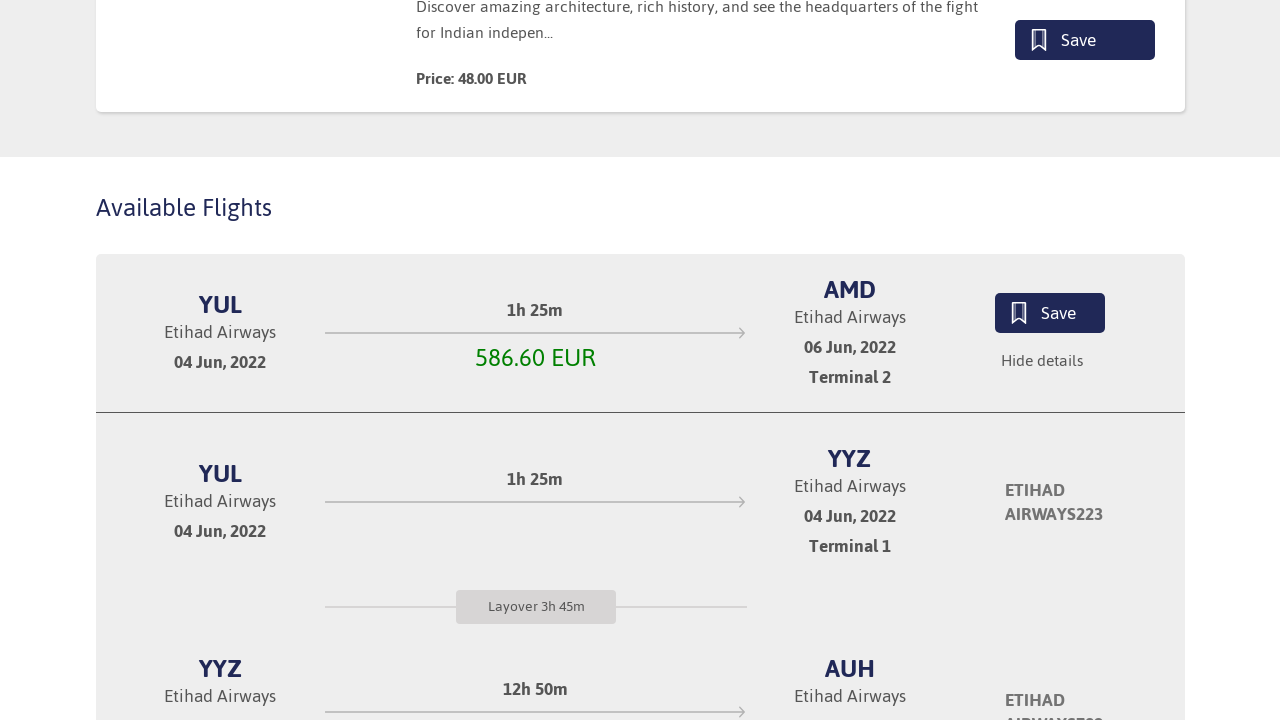

Retrieved button text content to verify toggle
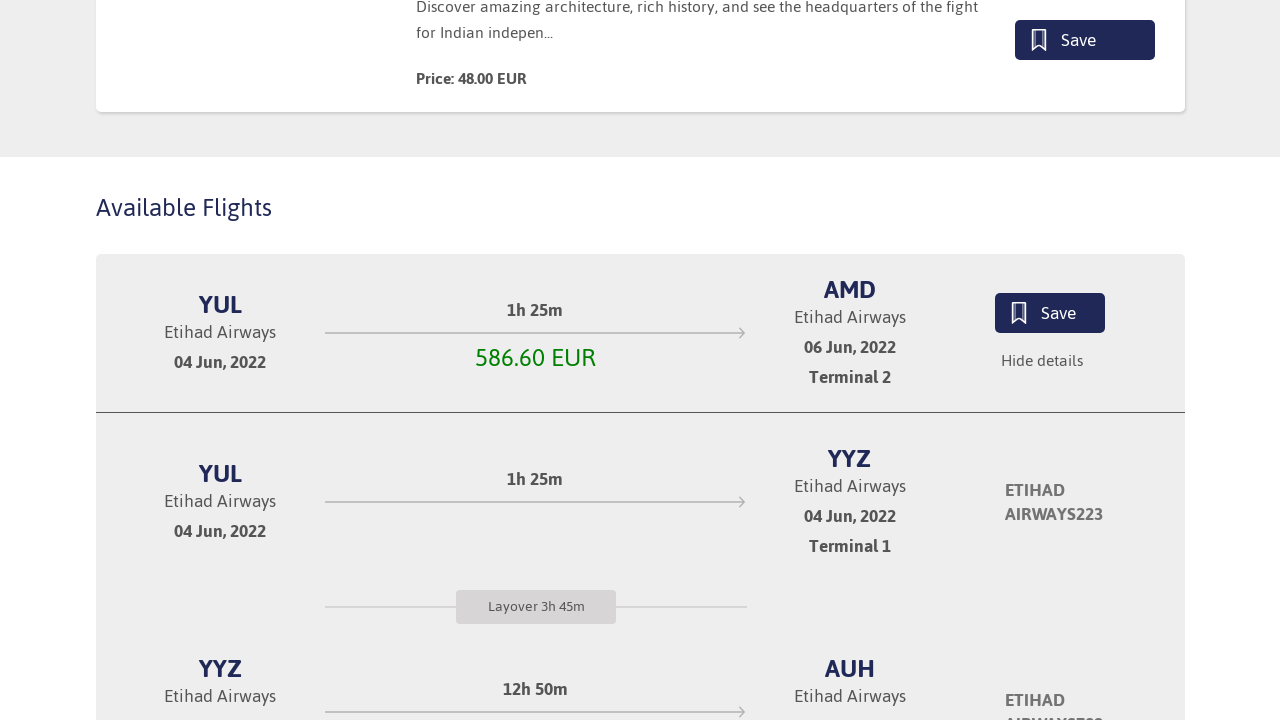

Verified button text changed to either 'Show details' or 'Hide details', confirming toggle functionality
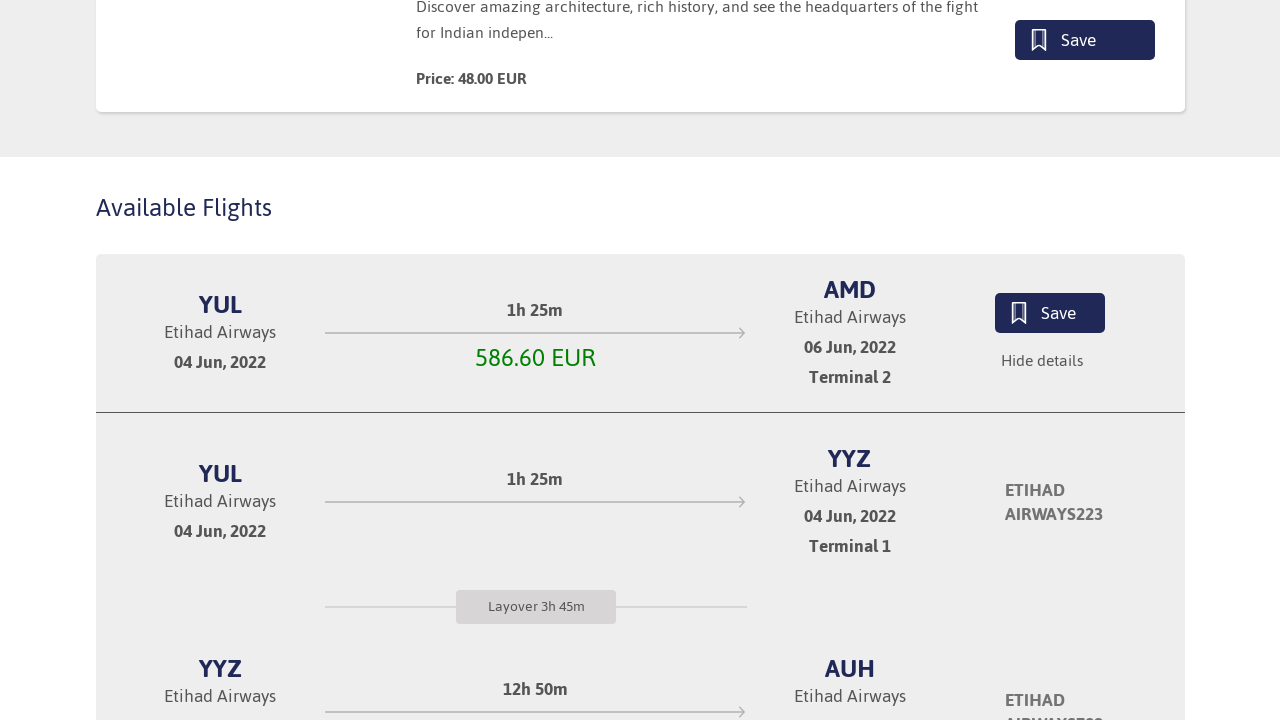

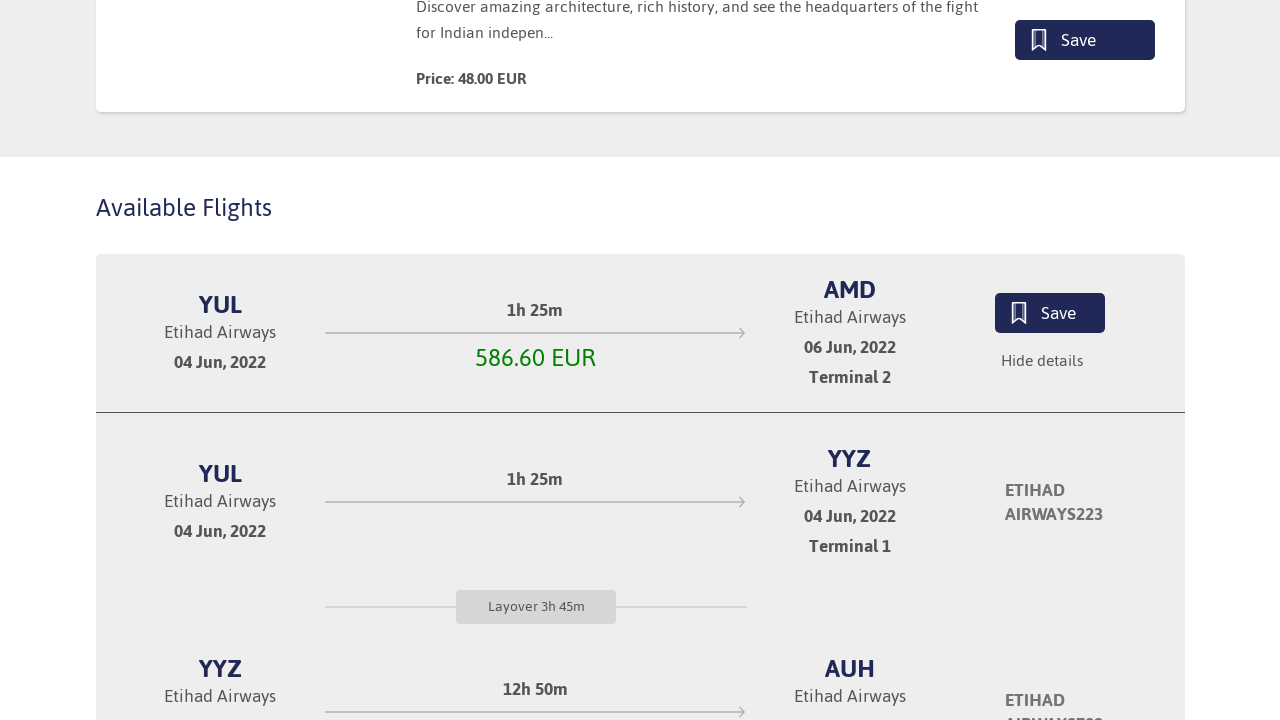